Tests browser navigation commands by navigating to a page, going back, forward, and then navigating to a different URL

Starting URL: https://www.seleniumeasy.com/

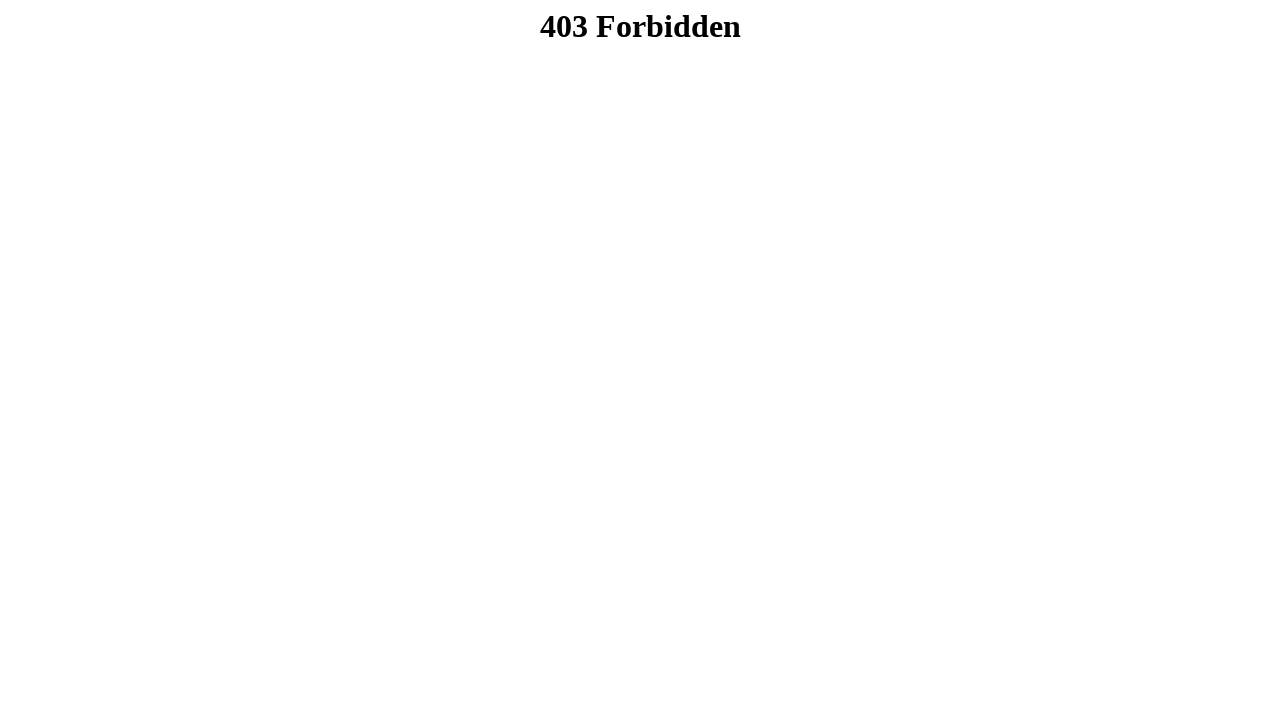

Navigated back in browser history
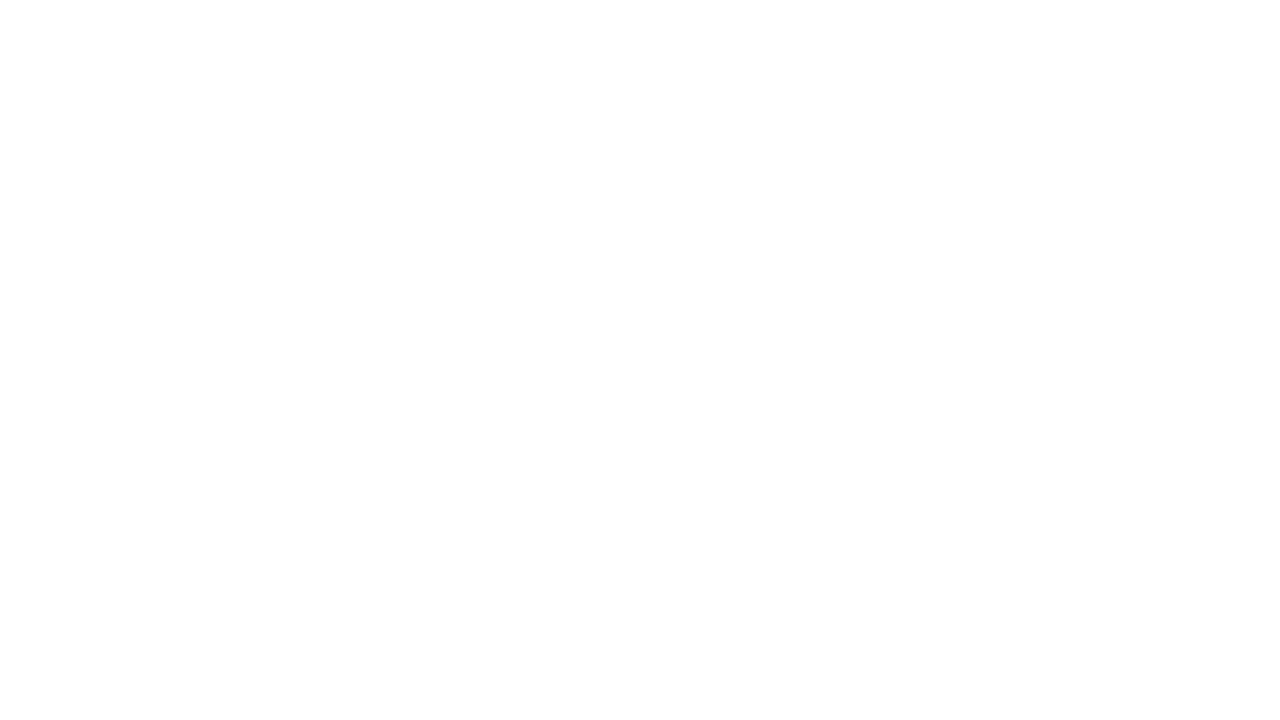

Navigated forward in browser history
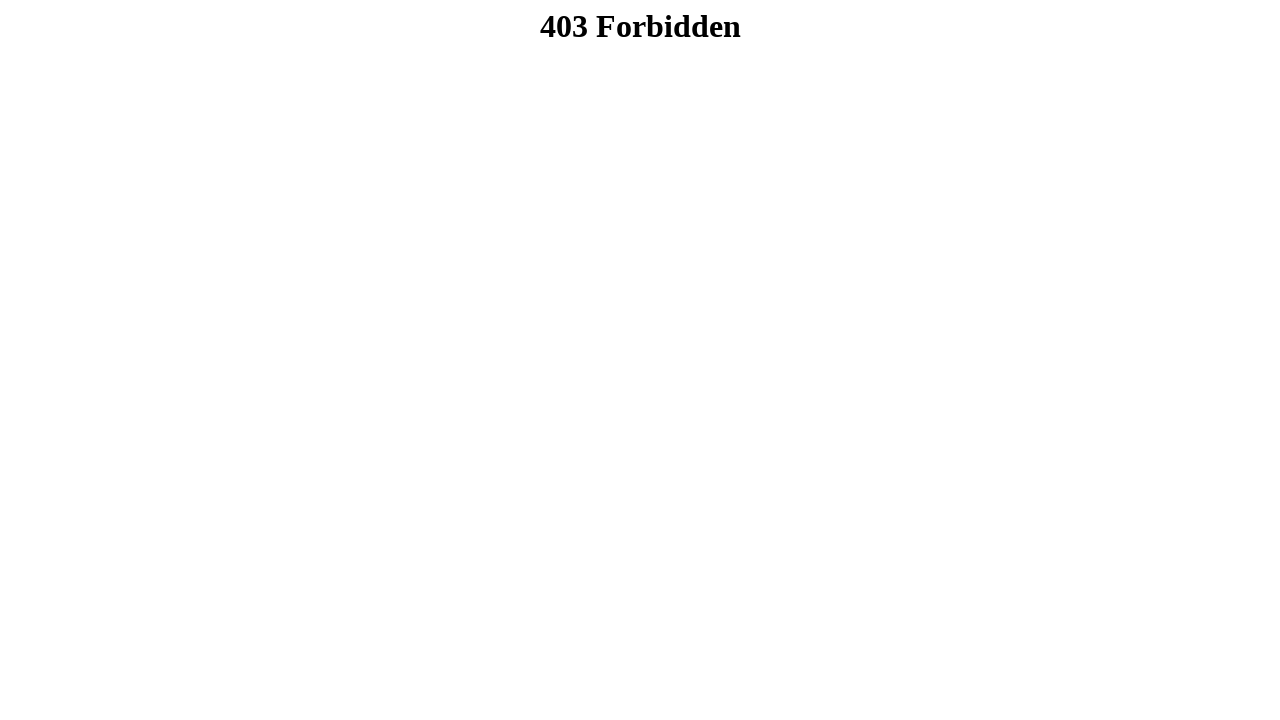

Navigated to https://www.selenium.dev/
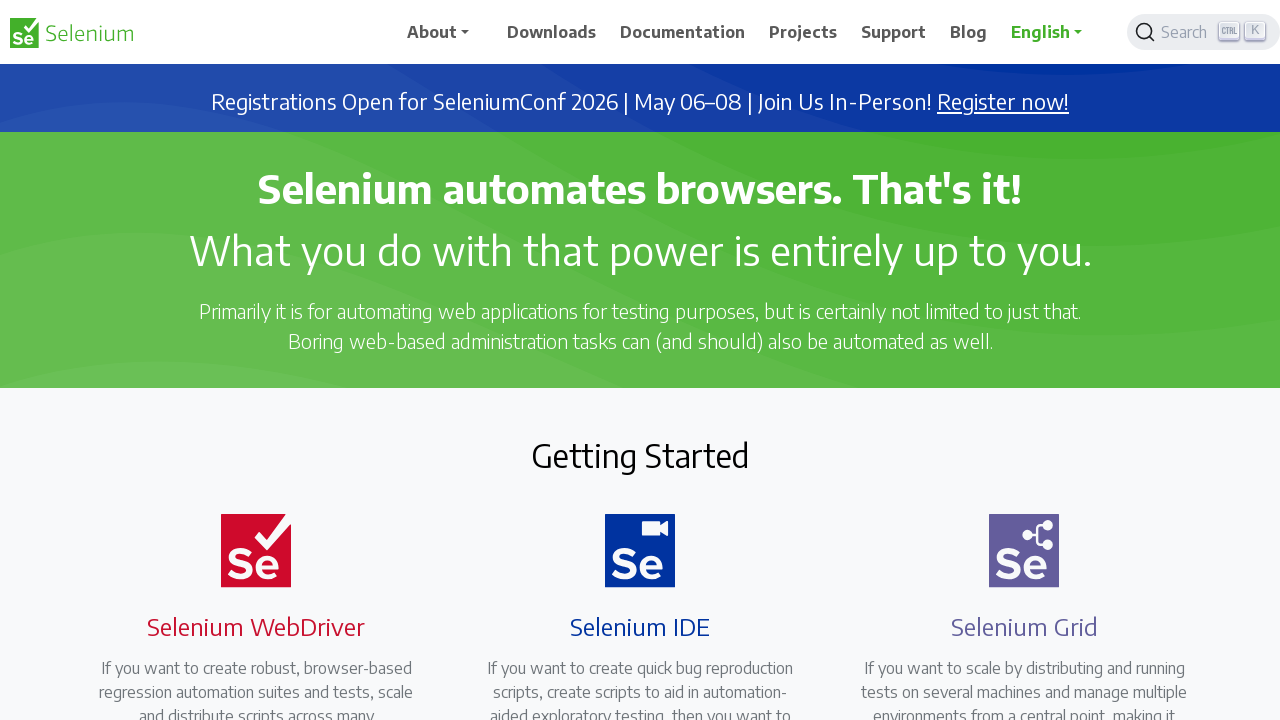

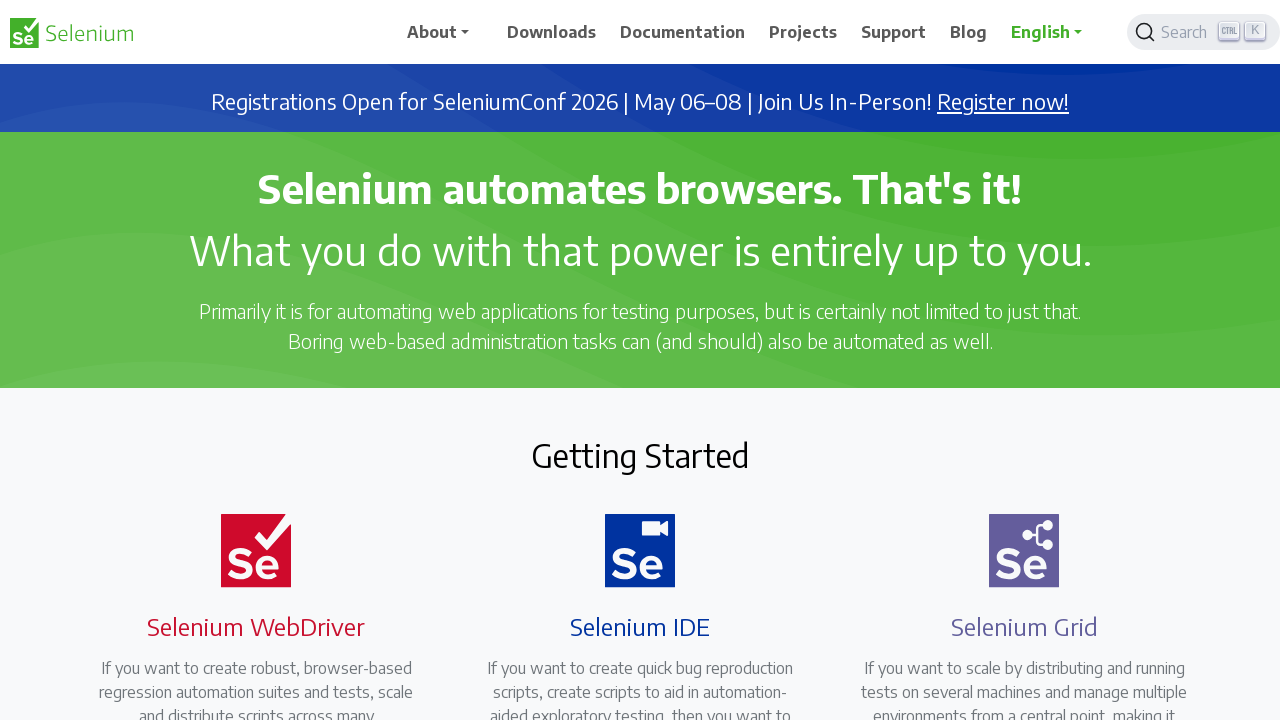